Tests navigation to the Forum page by clicking the Forum button and verifying the URL changes correctly

Starting URL: https://www.automatedtestingwithtuyen.com

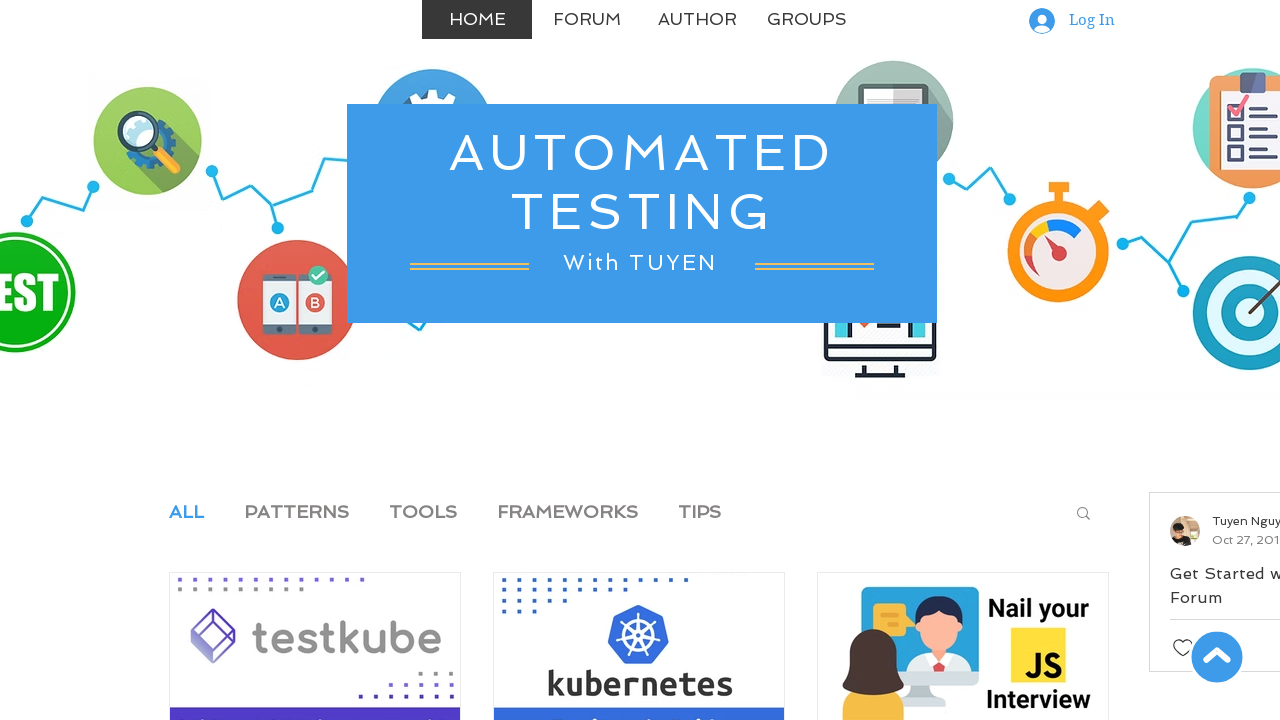

Clicked on Forum button/link at (587, 20) on text=Forum
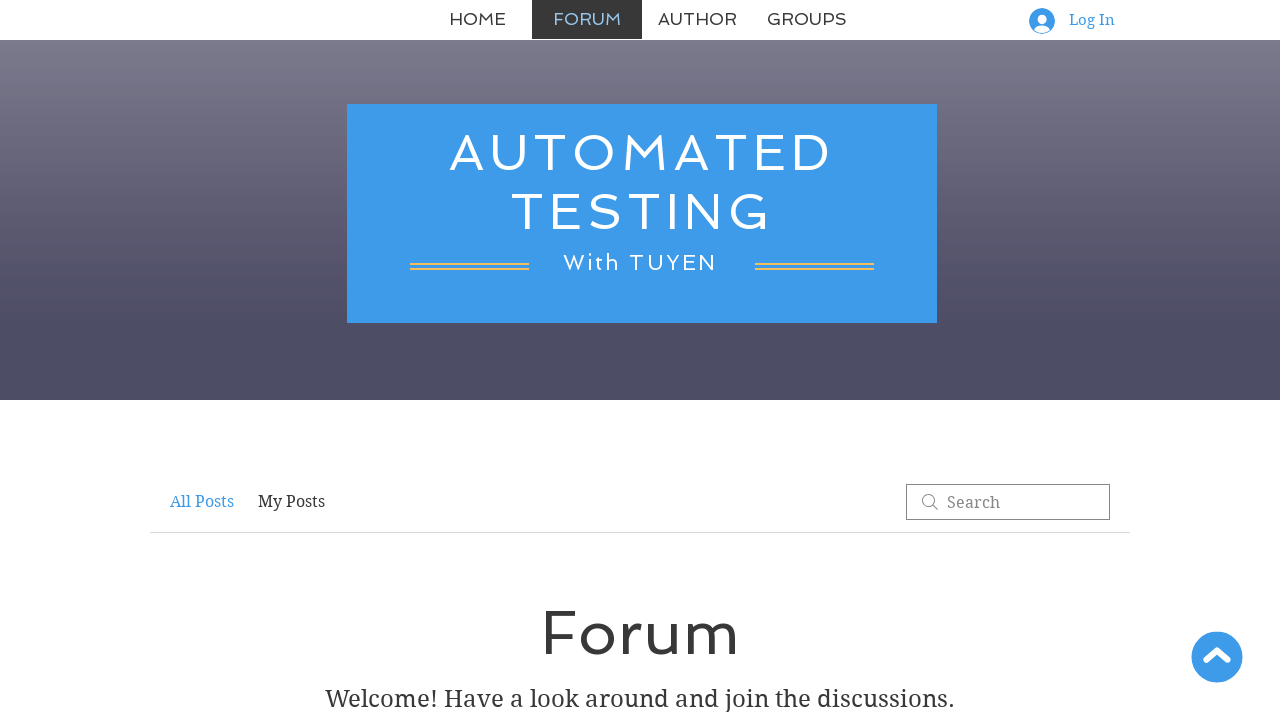

Navigated to Forum page and URL verified as https://www.automatedtestingwithtuyen.com/forum
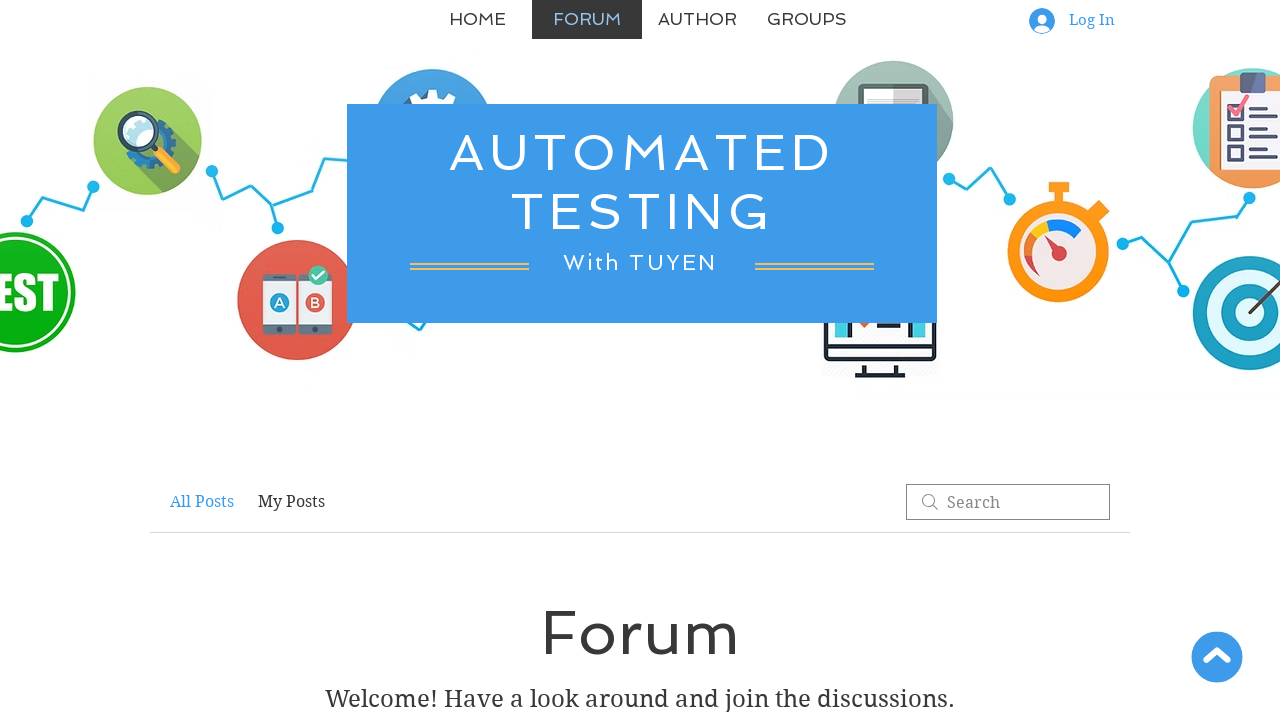

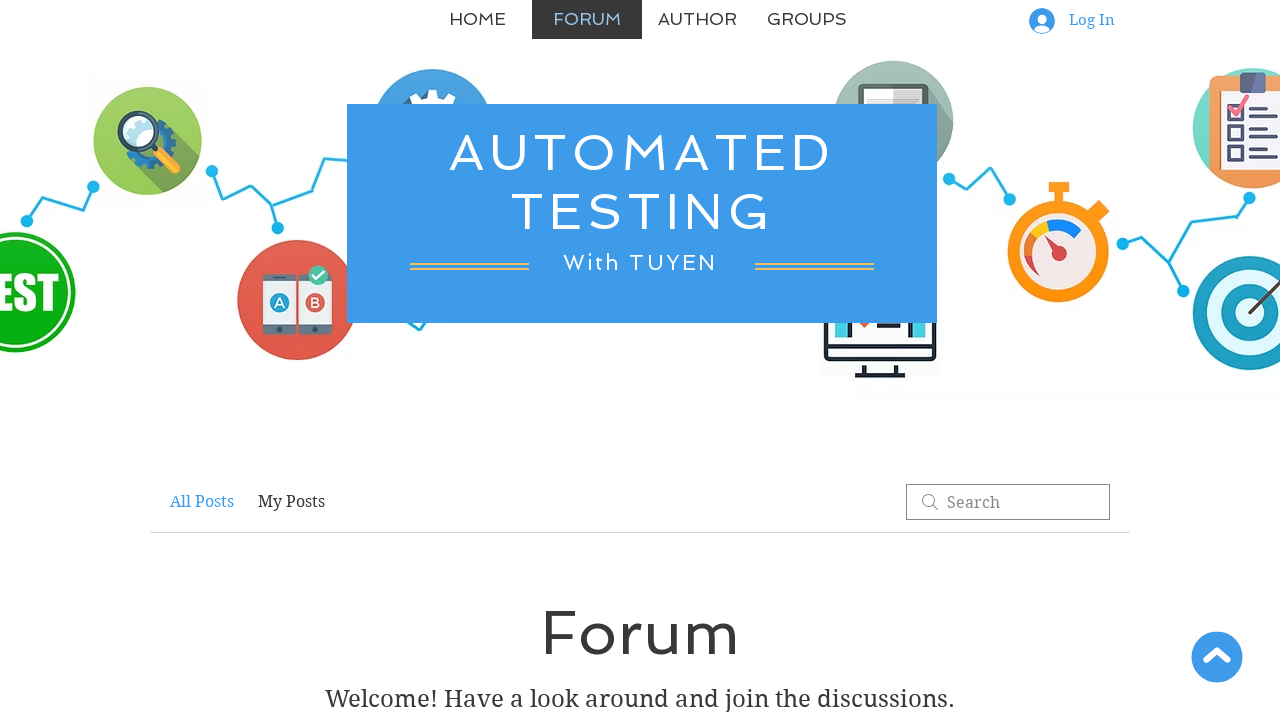